Tests scrollbar functionality by navigating to the Scrollbars page and clicking a button that requires scrolling to reach

Starting URL: http://uitestingplayground.com

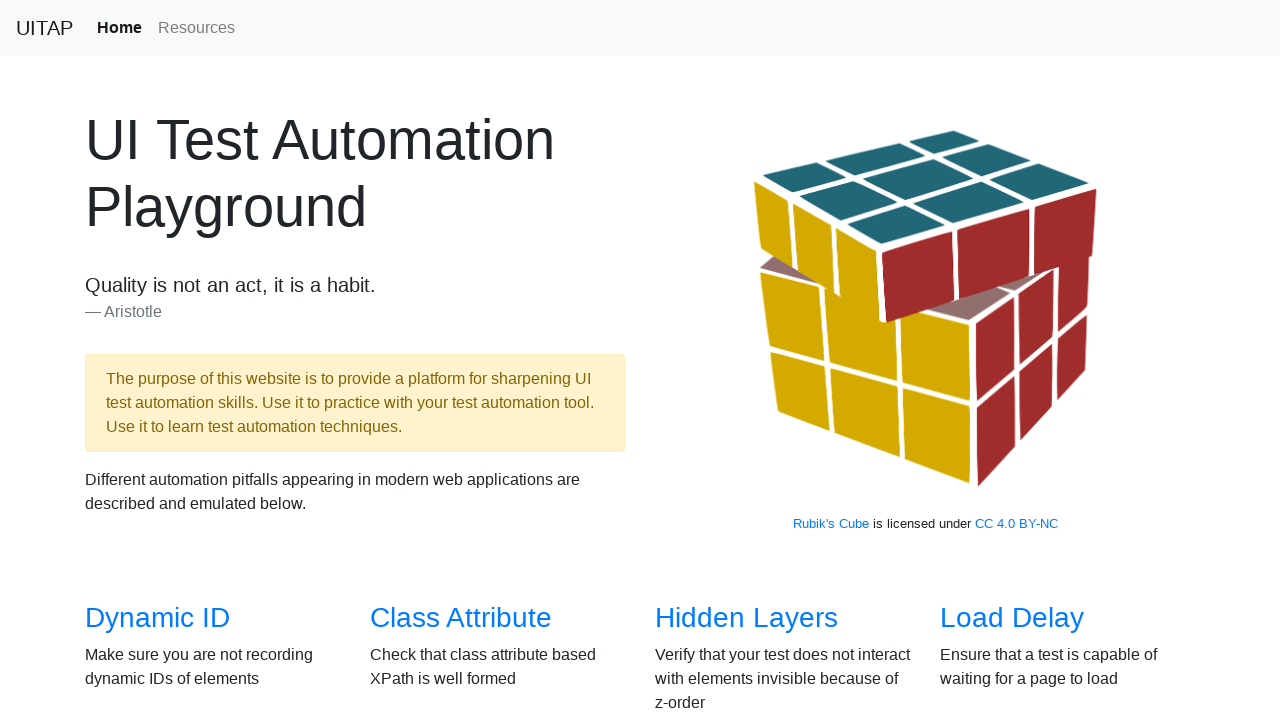

Main page title loaded
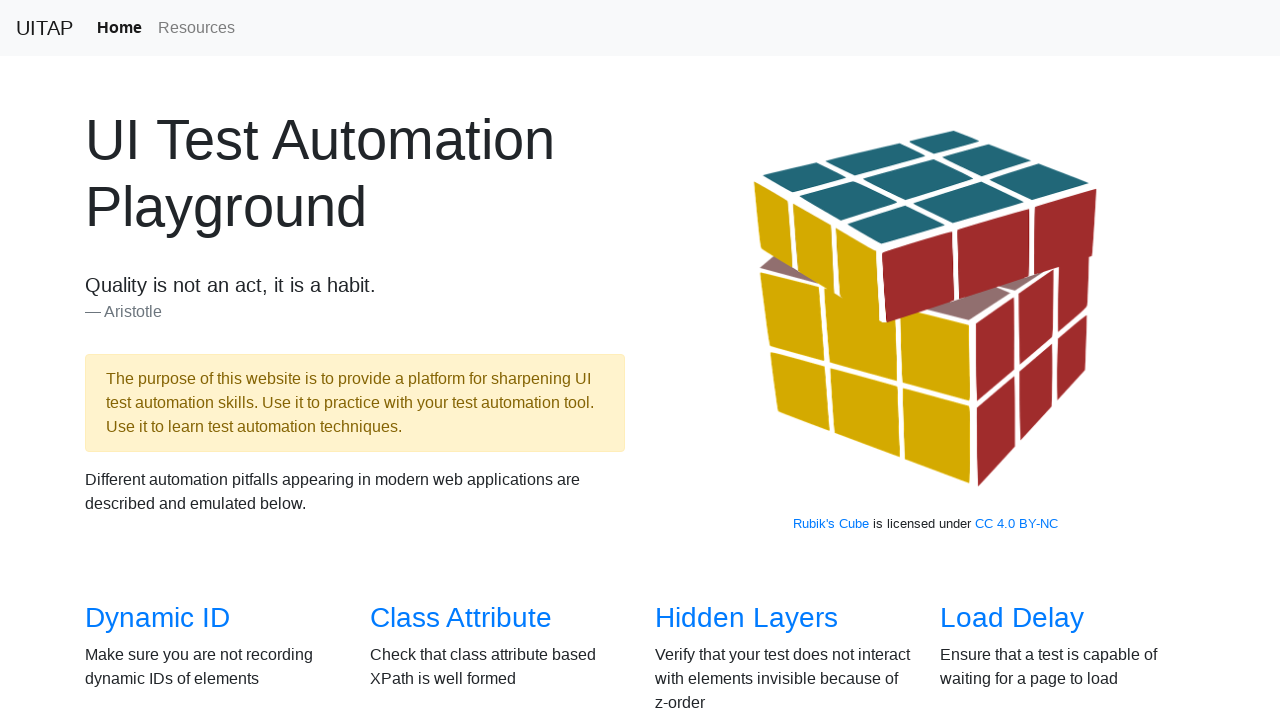

Clicked on Scrollbars link at (148, 361) on internal:text="Scrollbars"i
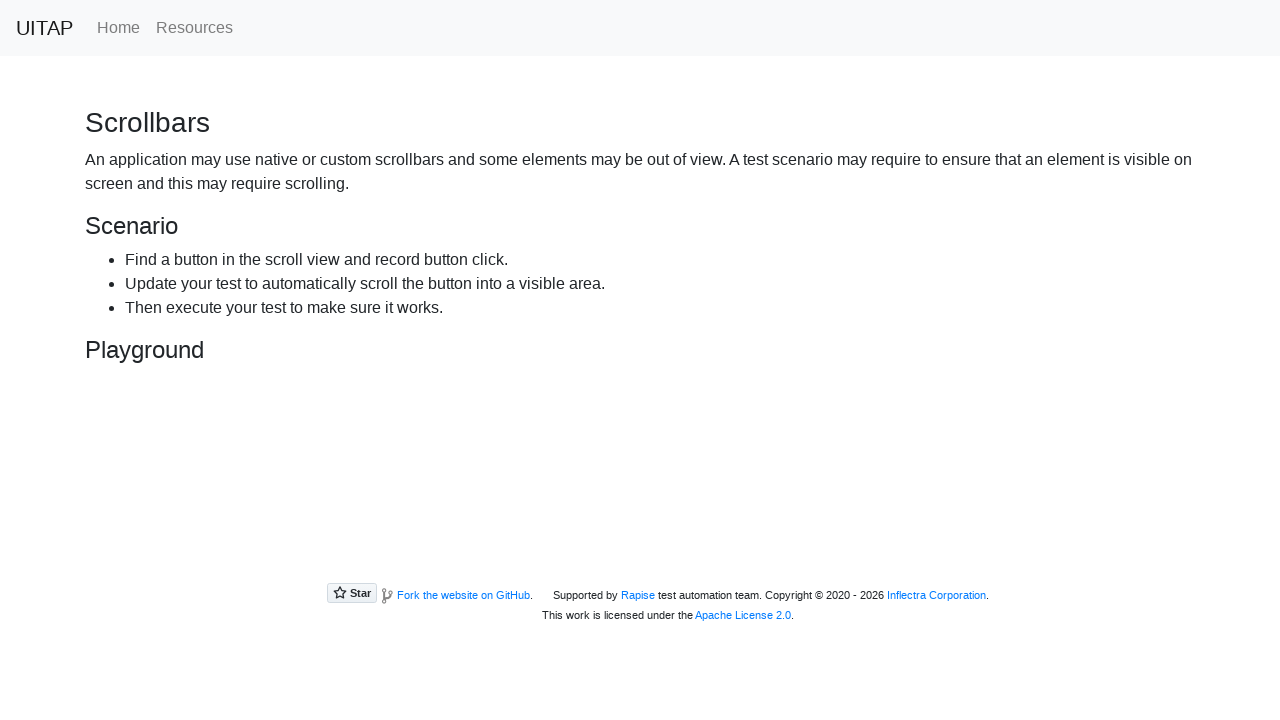

Scrollbars page loaded with h3 heading
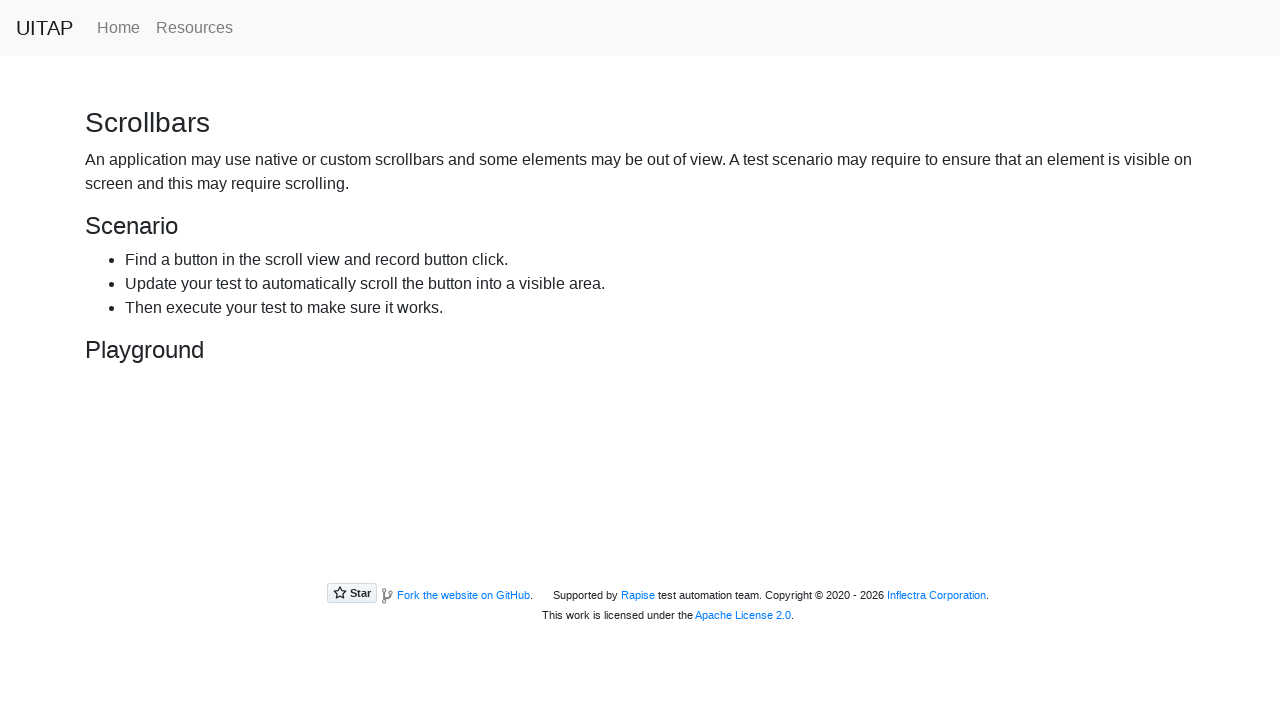

Clicked the hiding button that required scrolling to reach at (234, 448) on #hidingButton
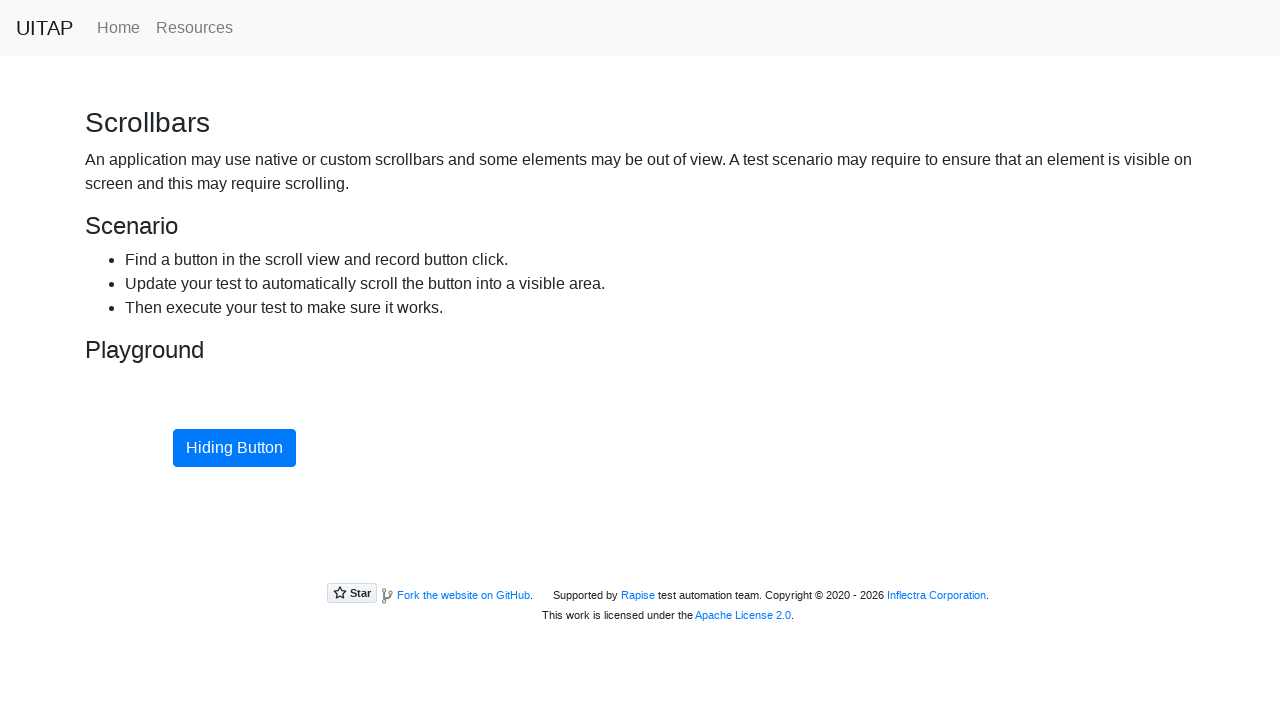

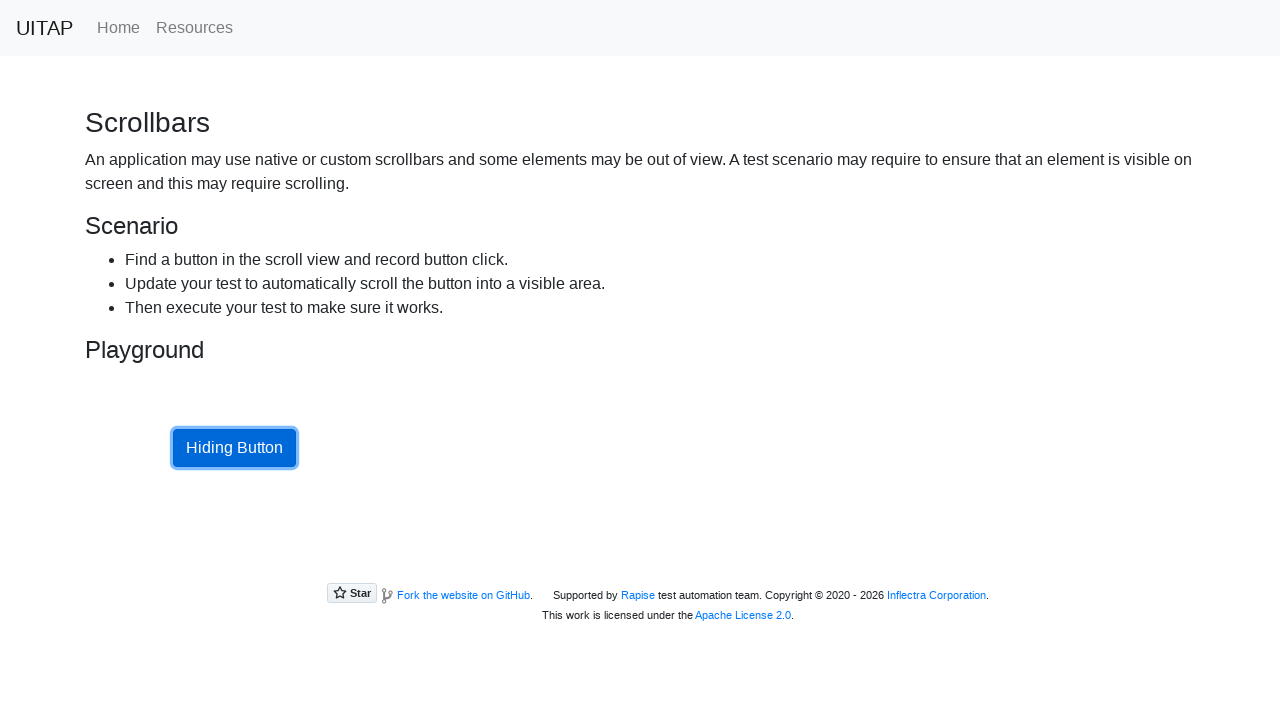